Tests filtering to display active items and using browser back button navigation

Starting URL: https://demo.playwright.dev/todomvc

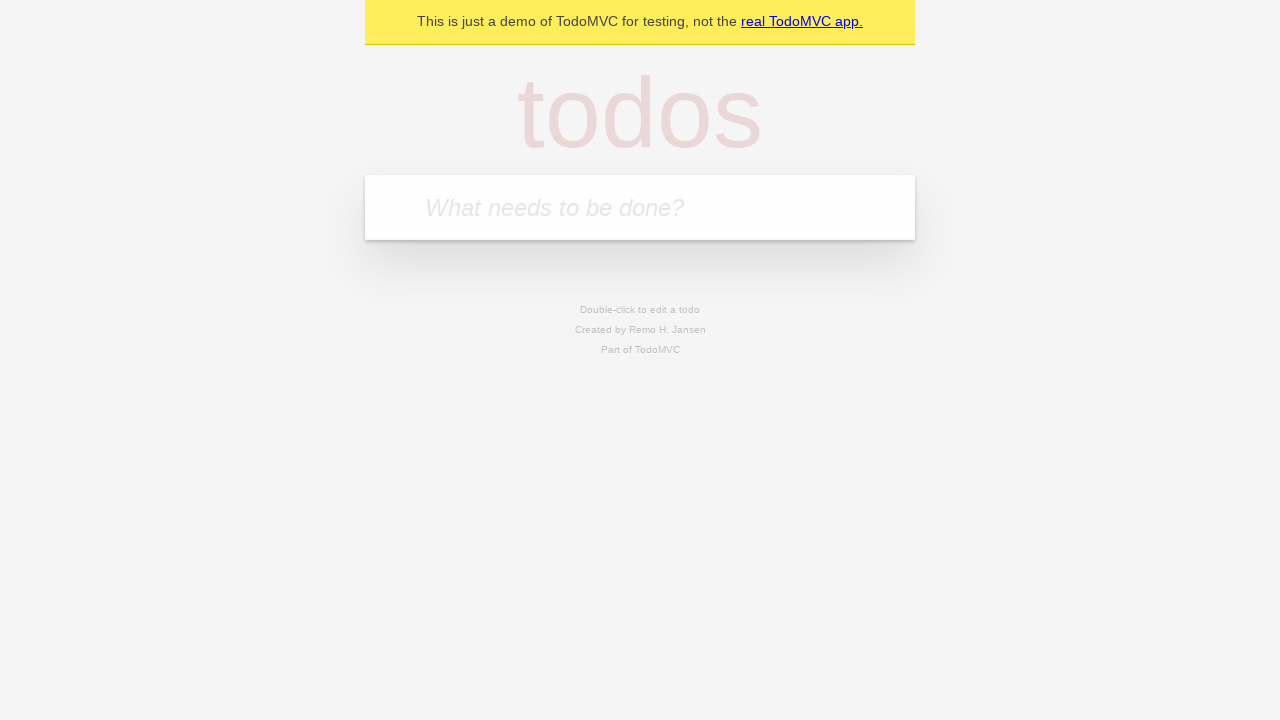

Filled first todo input with 'buy some cheese' on internal:attr=[placeholder="What needs to be done?"i]
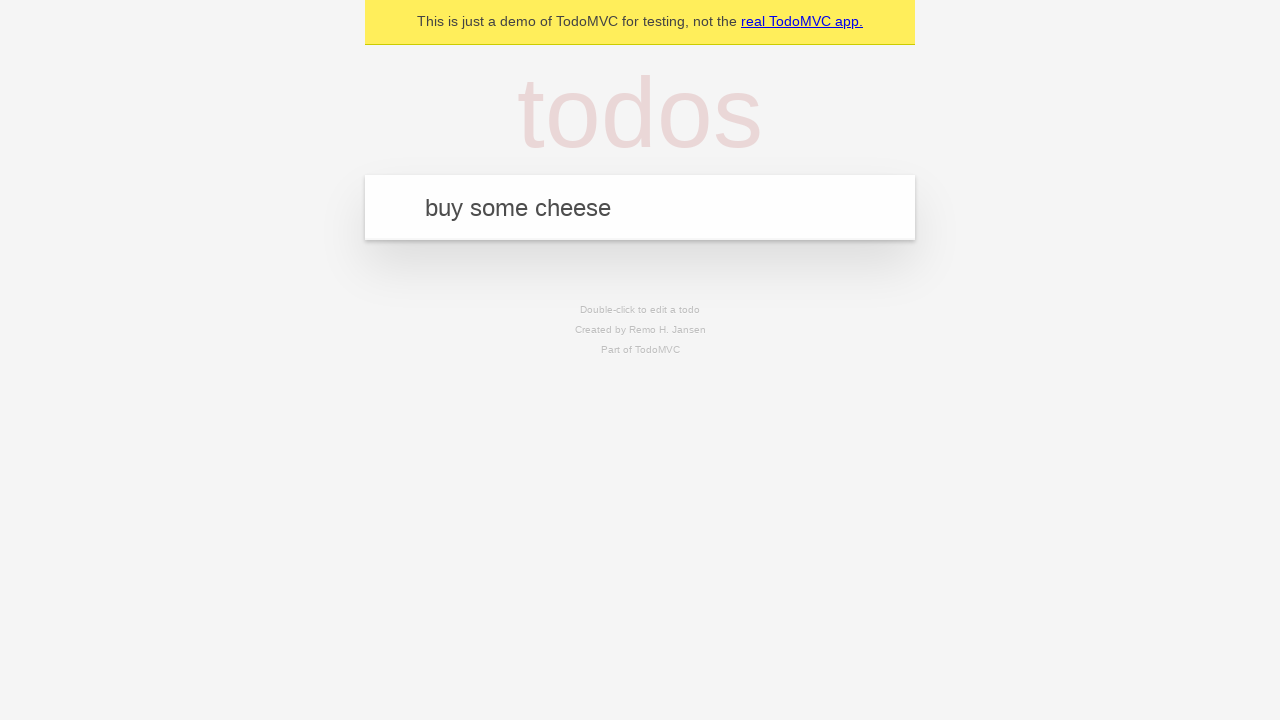

Pressed Enter to create first todo on internal:attr=[placeholder="What needs to be done?"i]
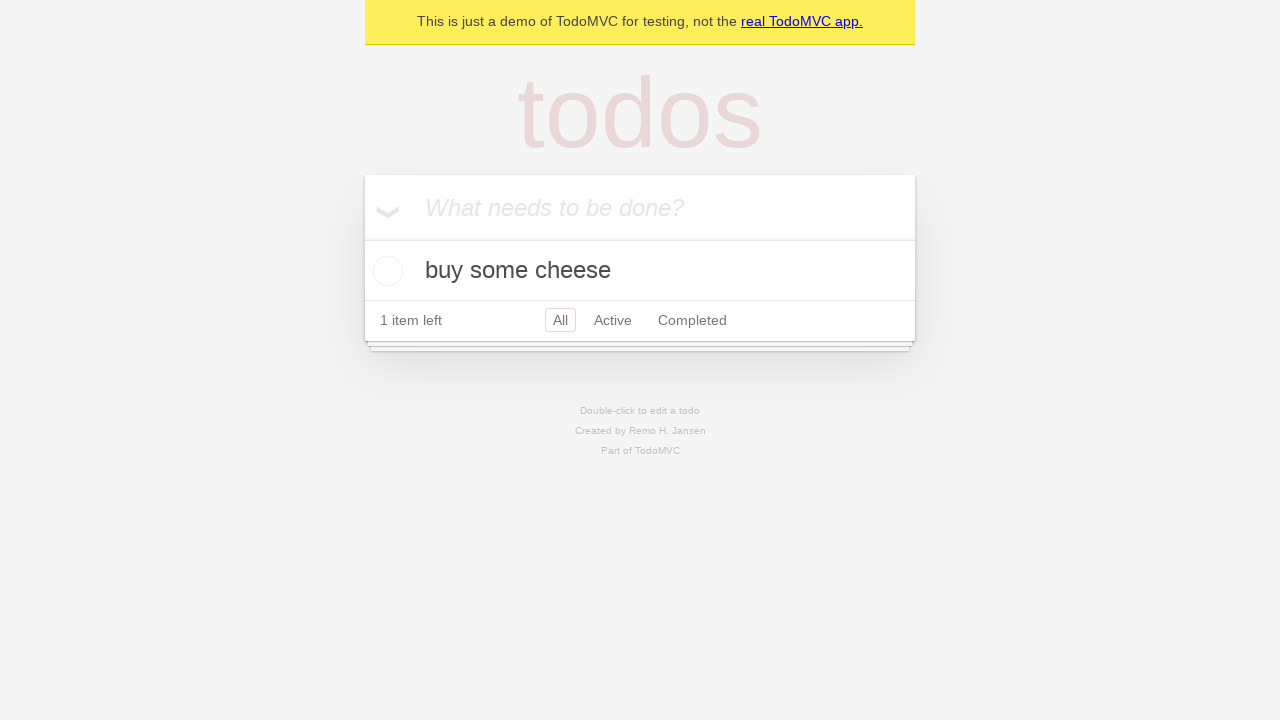

Filled second todo input with 'feed the cat' on internal:attr=[placeholder="What needs to be done?"i]
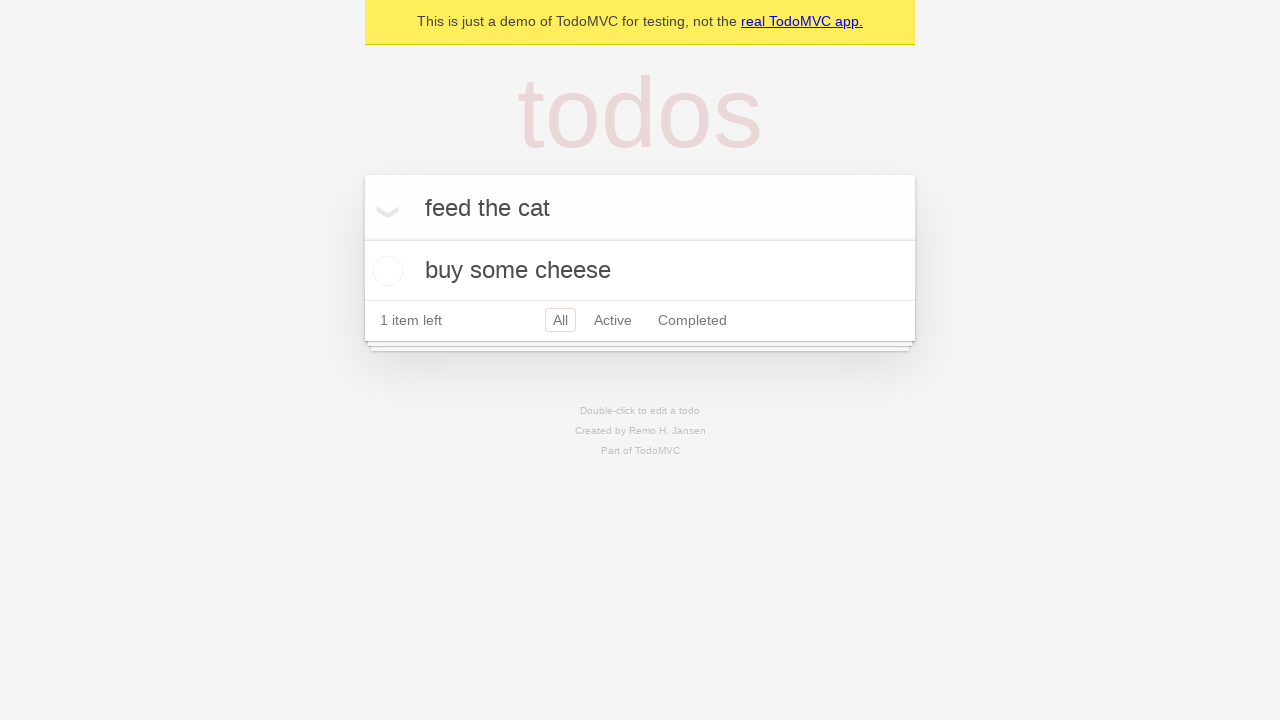

Pressed Enter to create second todo on internal:attr=[placeholder="What needs to be done?"i]
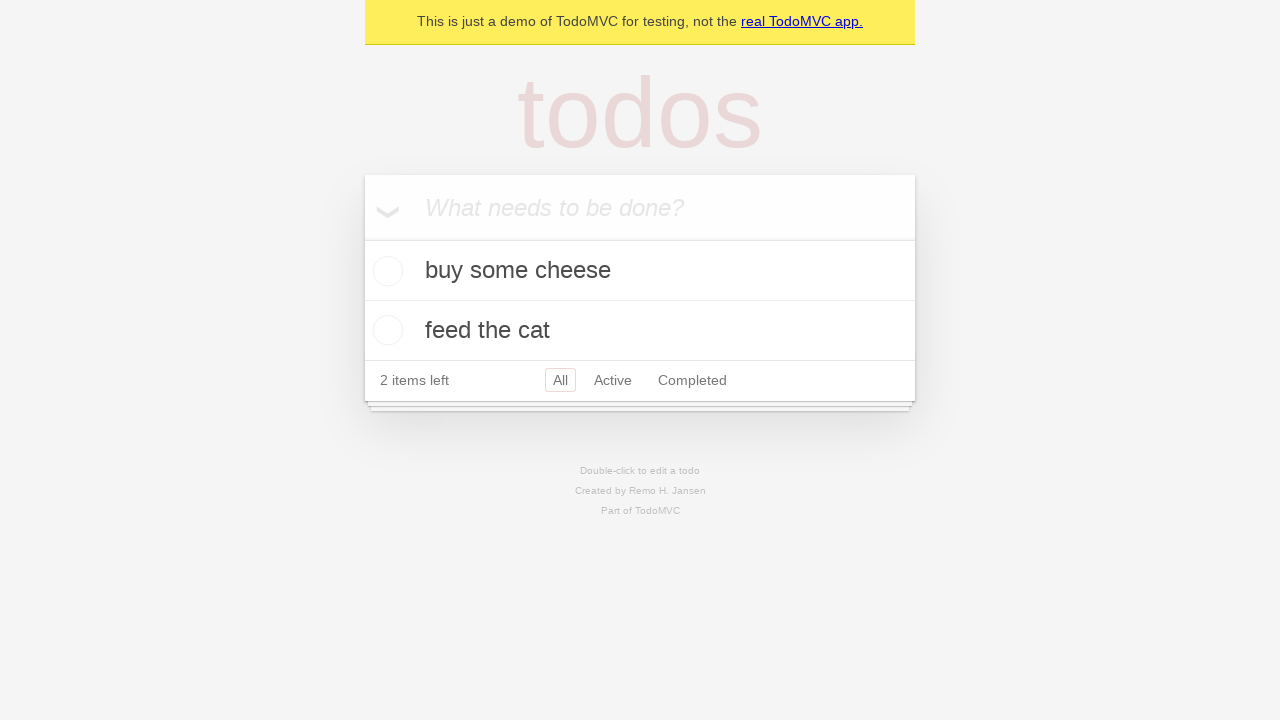

Filled third todo input with 'book a doctors appointment' on internal:attr=[placeholder="What needs to be done?"i]
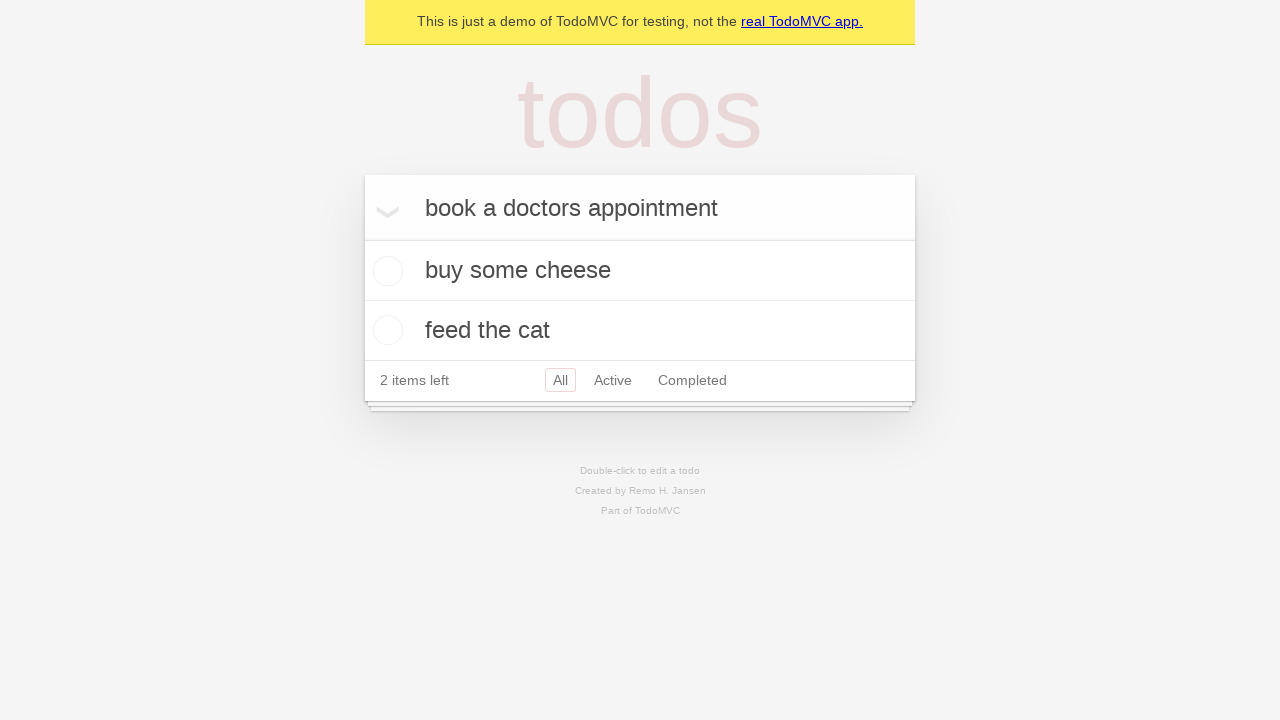

Pressed Enter to create third todo on internal:attr=[placeholder="What needs to be done?"i]
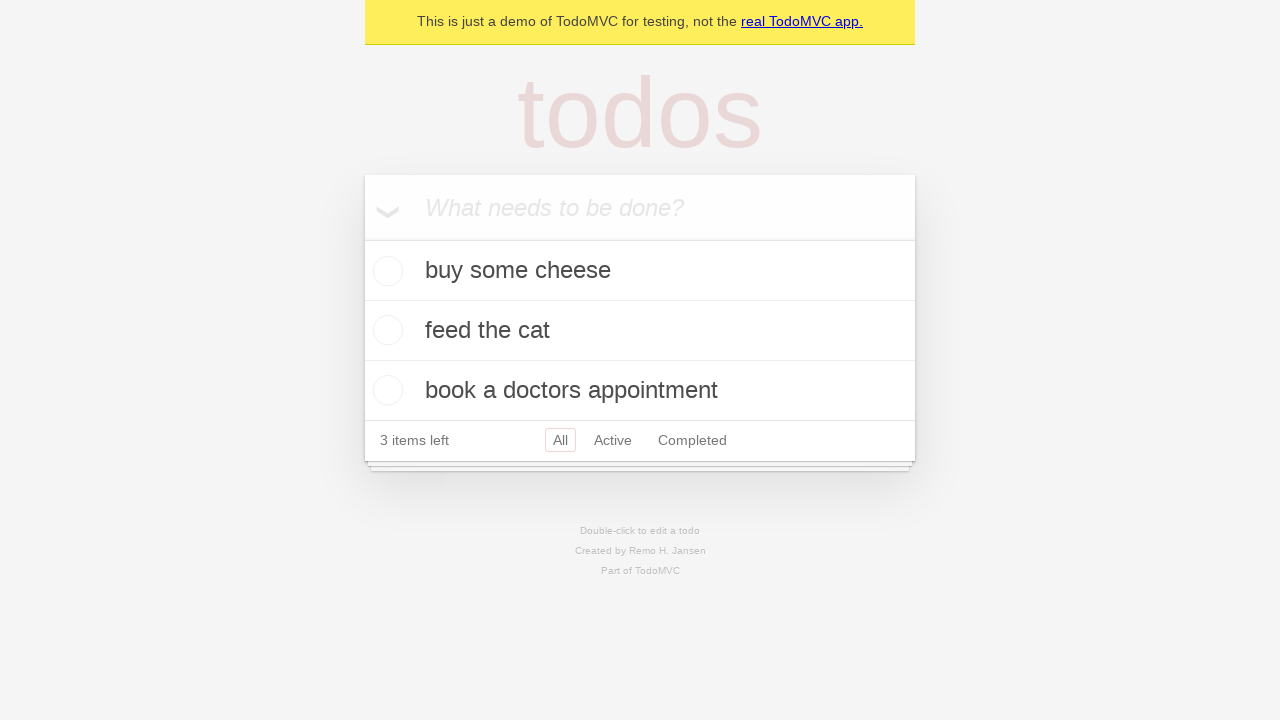

Checked the second todo item at (385, 330) on internal:testid=[data-testid="todo-item"s] >> nth=1 >> internal:role=checkbox
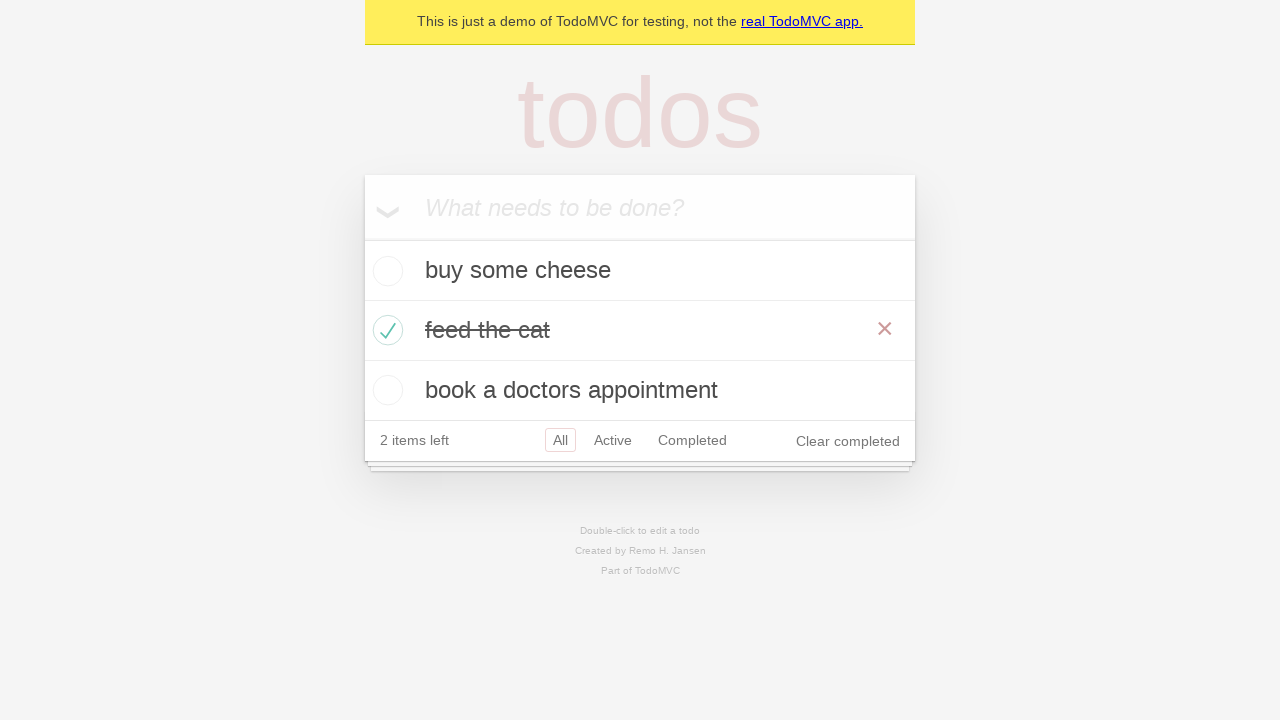

Clicked All filter to display all items at (560, 440) on internal:role=link[name="All"i]
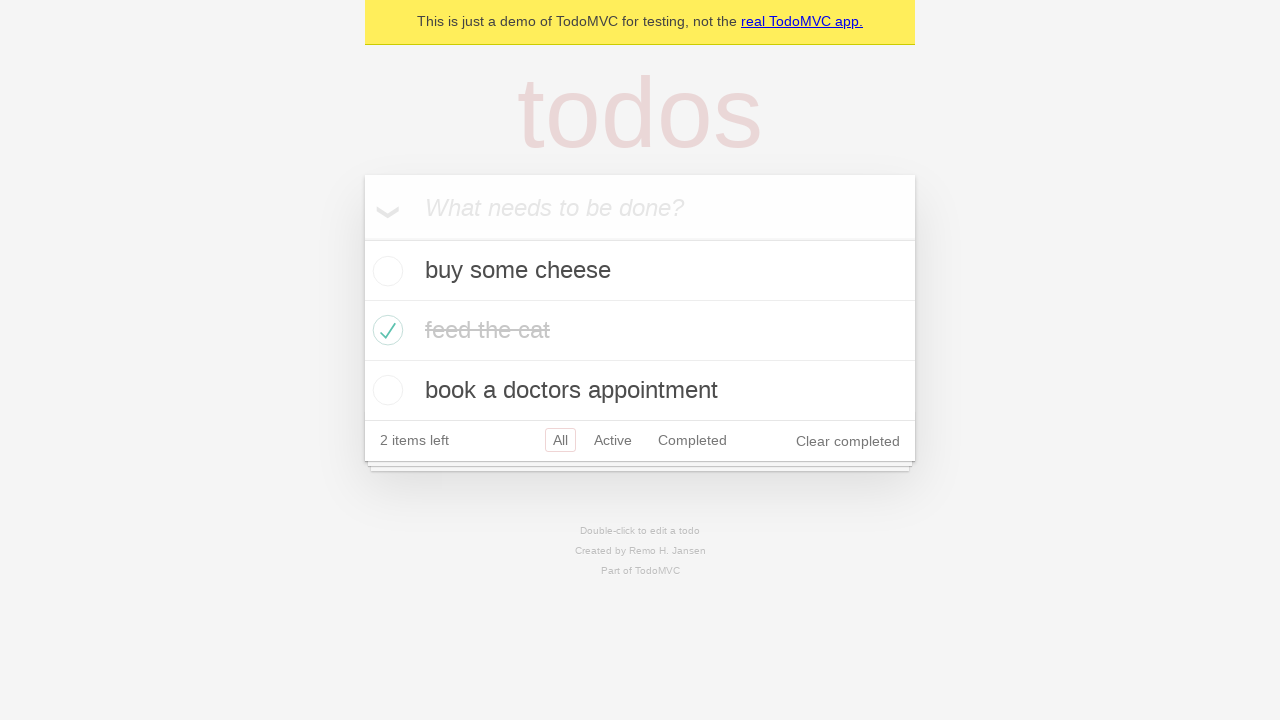

Clicked Active filter to display only active items at (613, 440) on internal:role=link[name="Active"i]
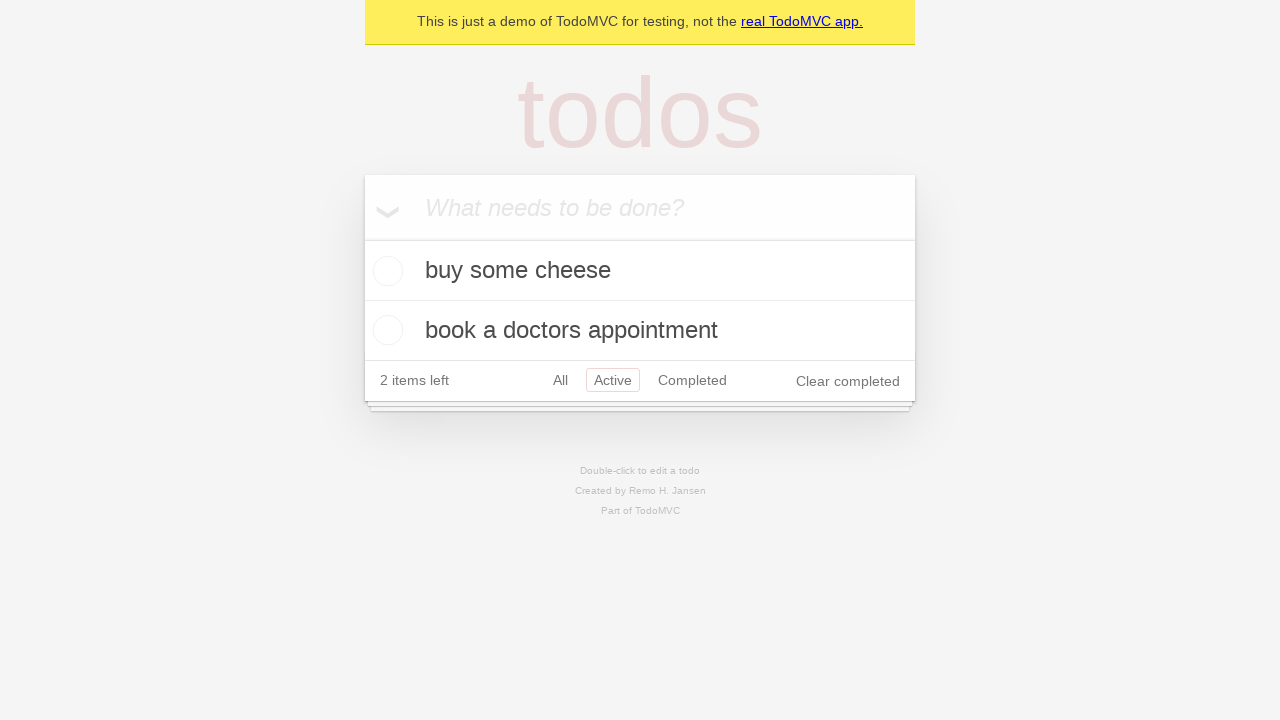

Clicked Completed filter to display only completed items at (692, 380) on internal:role=link[name="Completed"i]
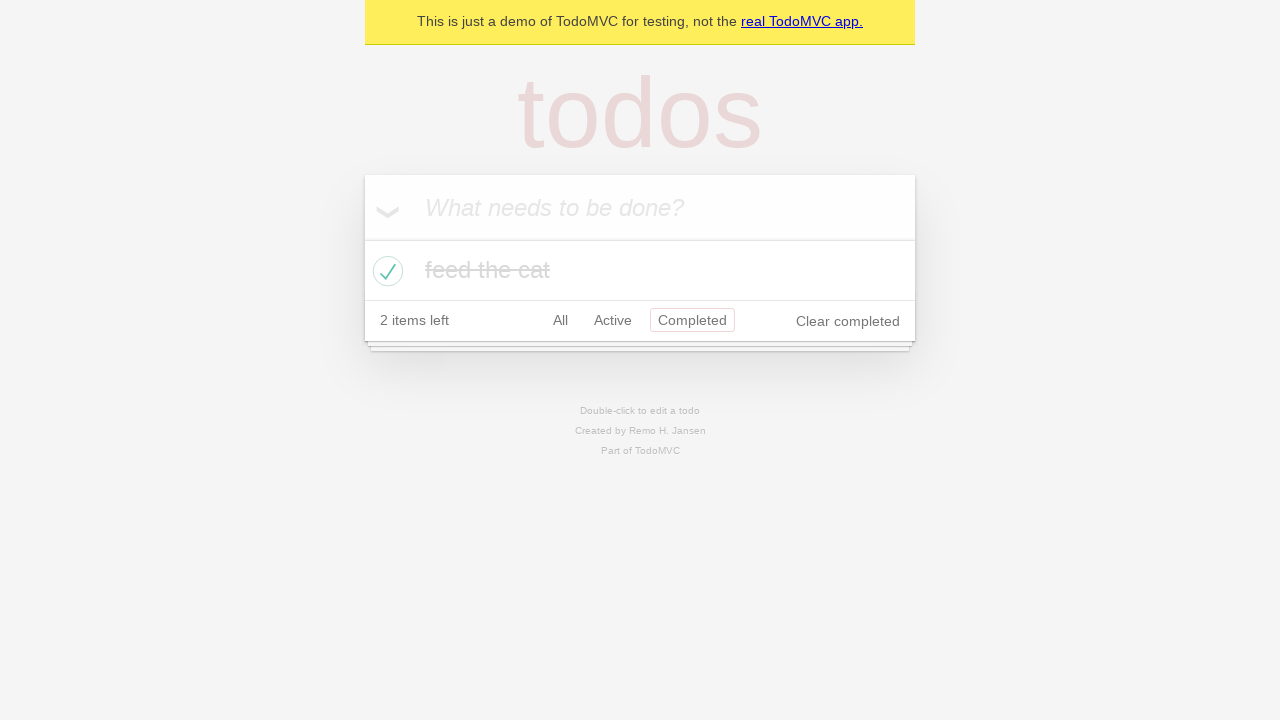

Used browser back button to return to Active filter
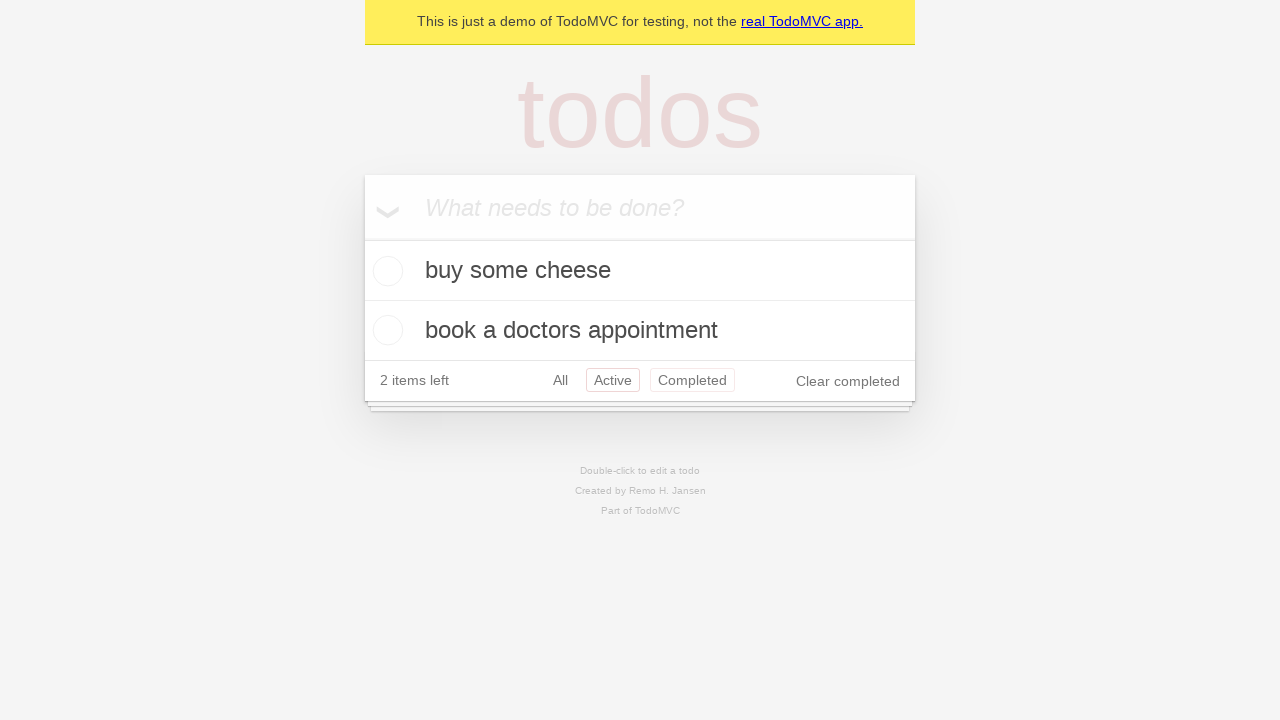

Used browser back button to return to All filter
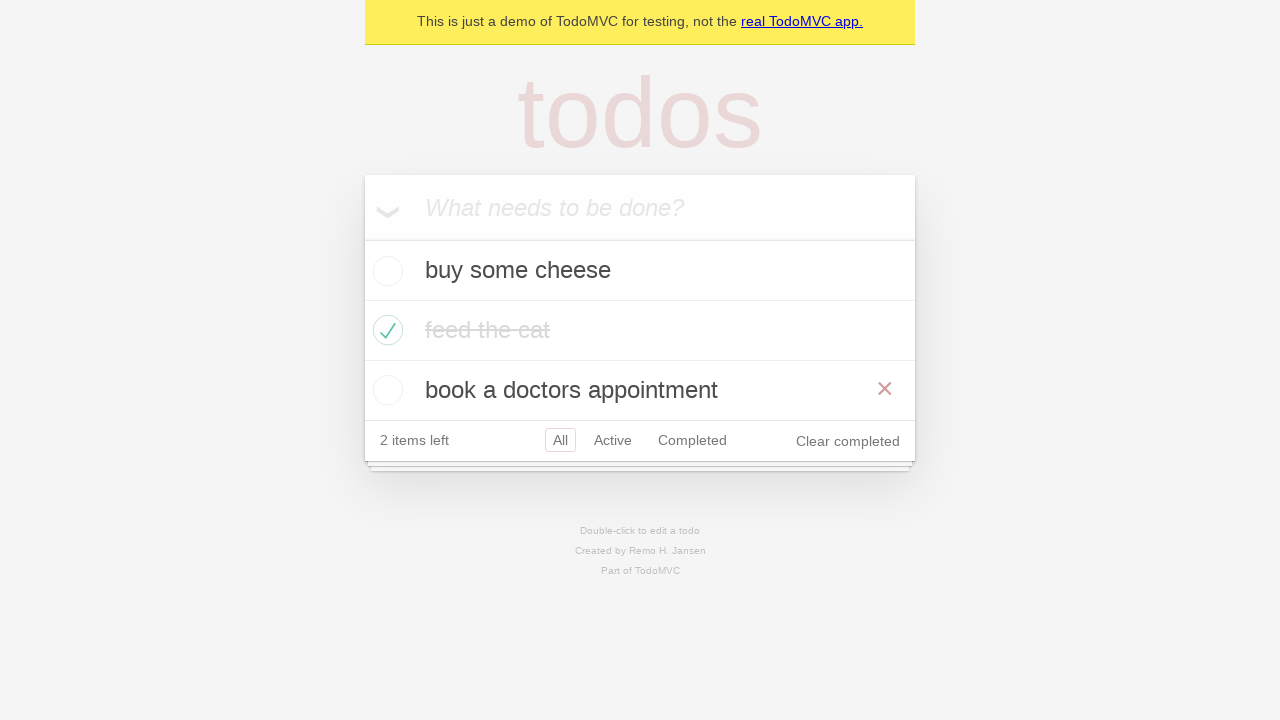

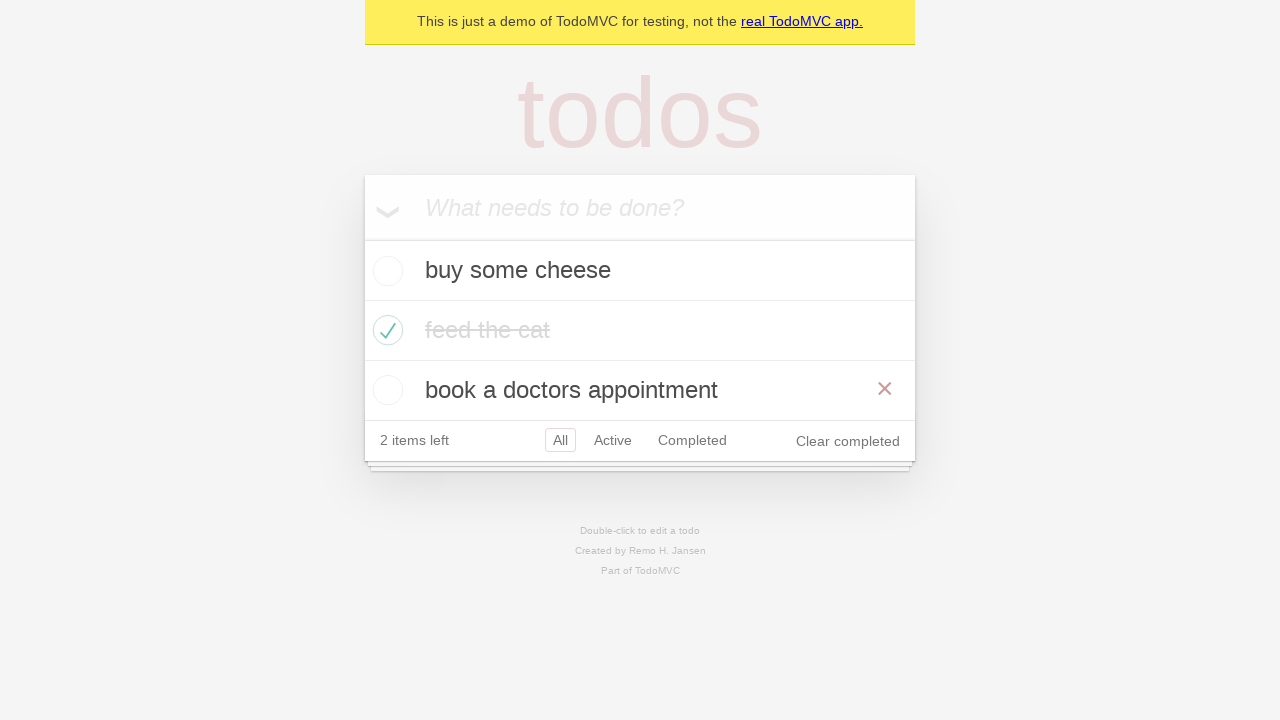